Tests tooltip widget by hovering over various elements to trigger tooltip display

Starting URL: https://demoqa.com

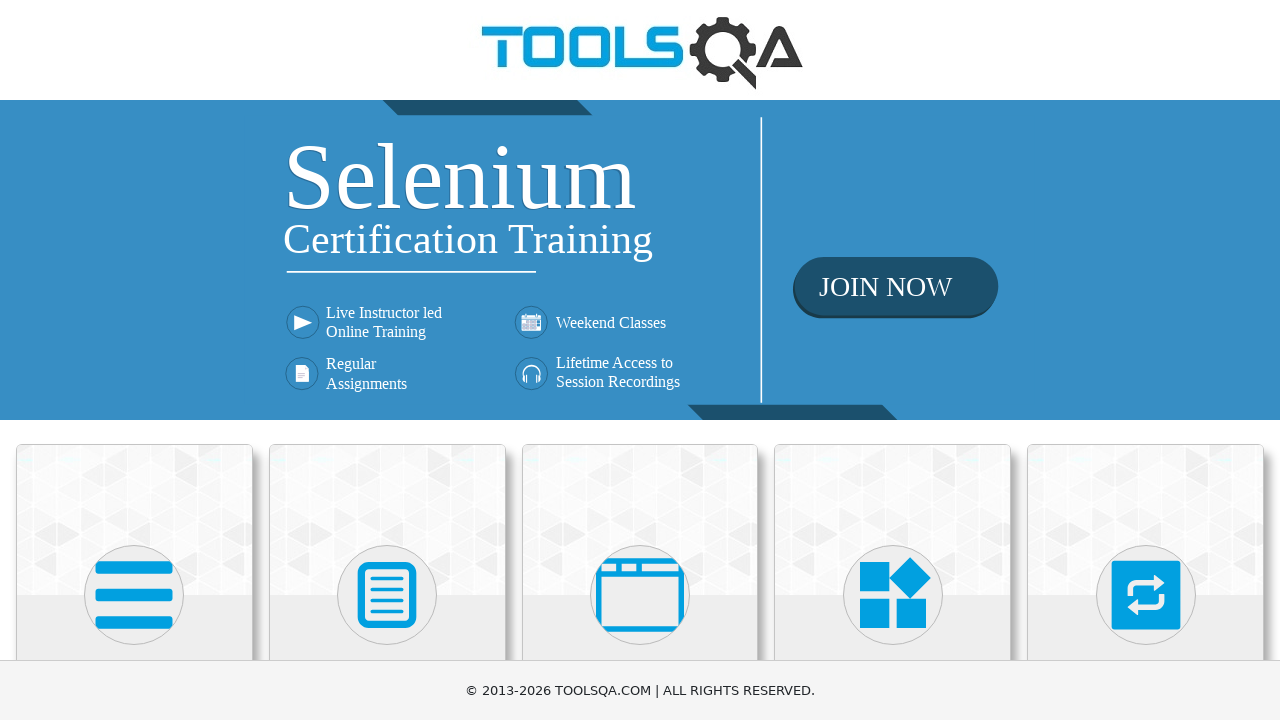

Navigated to DemoQA home page
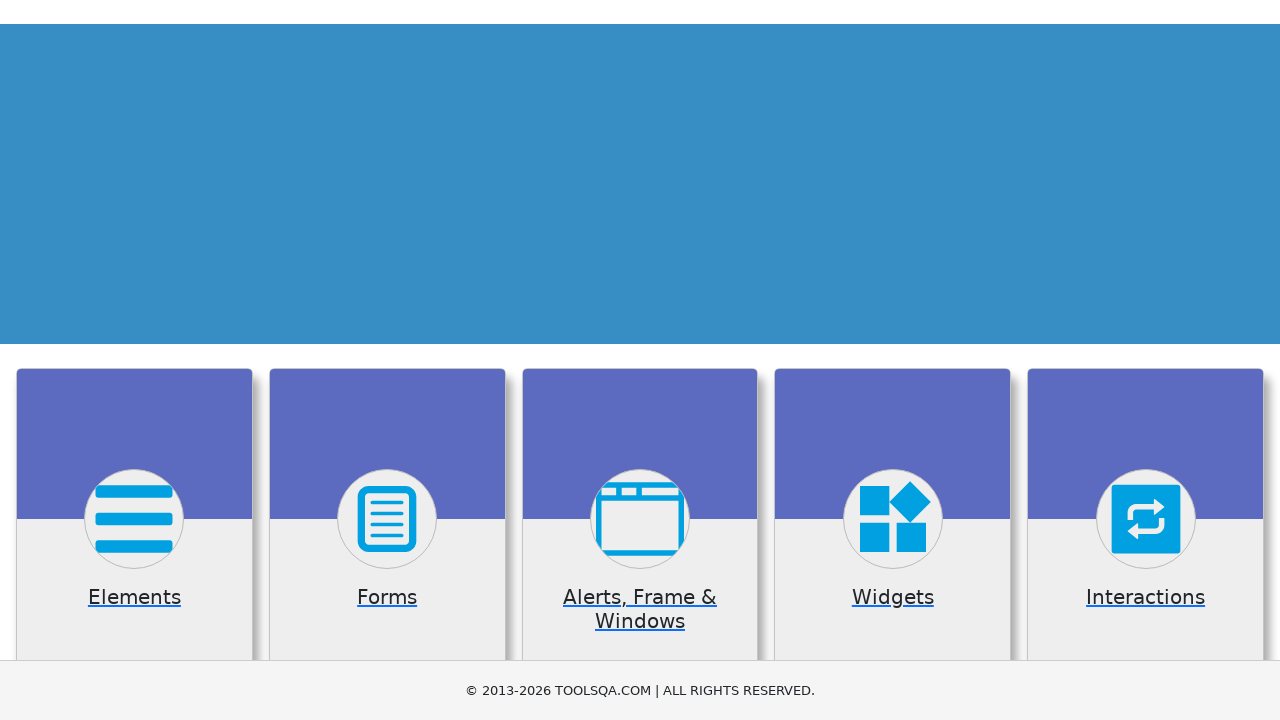

Clicked on Widgets card at (893, 360) on text=Widgets
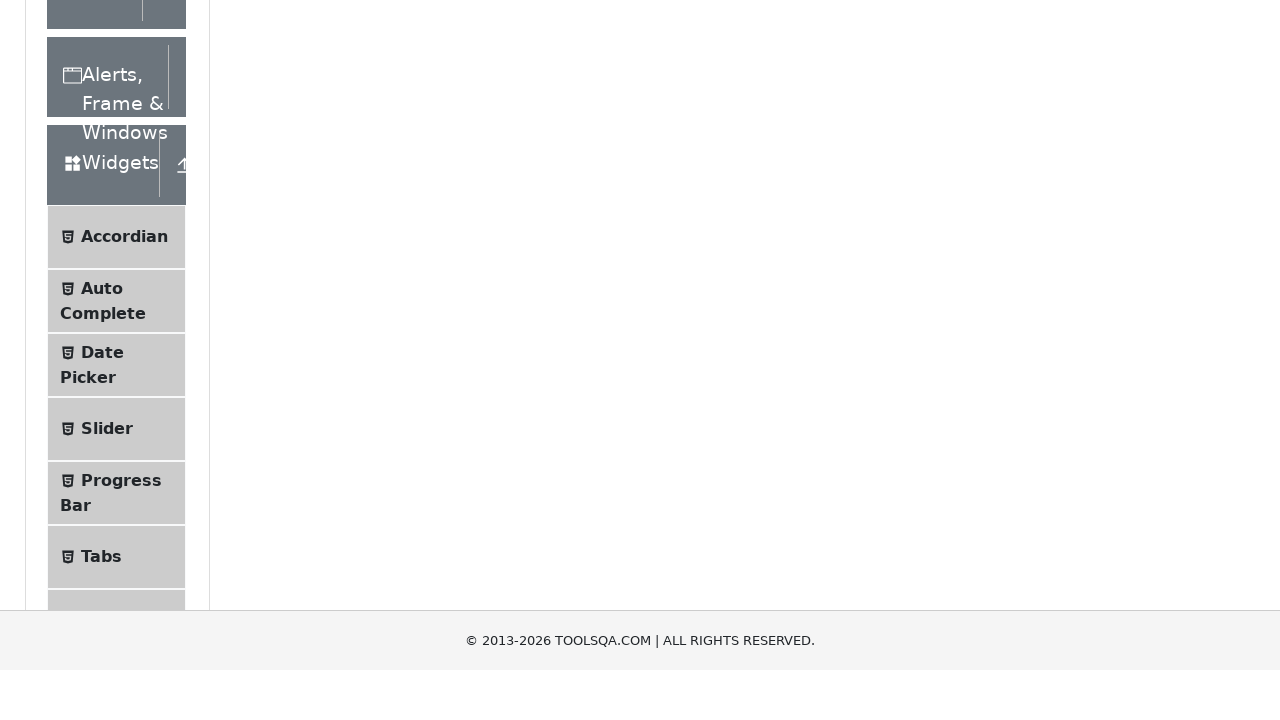

Clicked on Tool Tips menu item at (120, 361) on text=Tool Tips
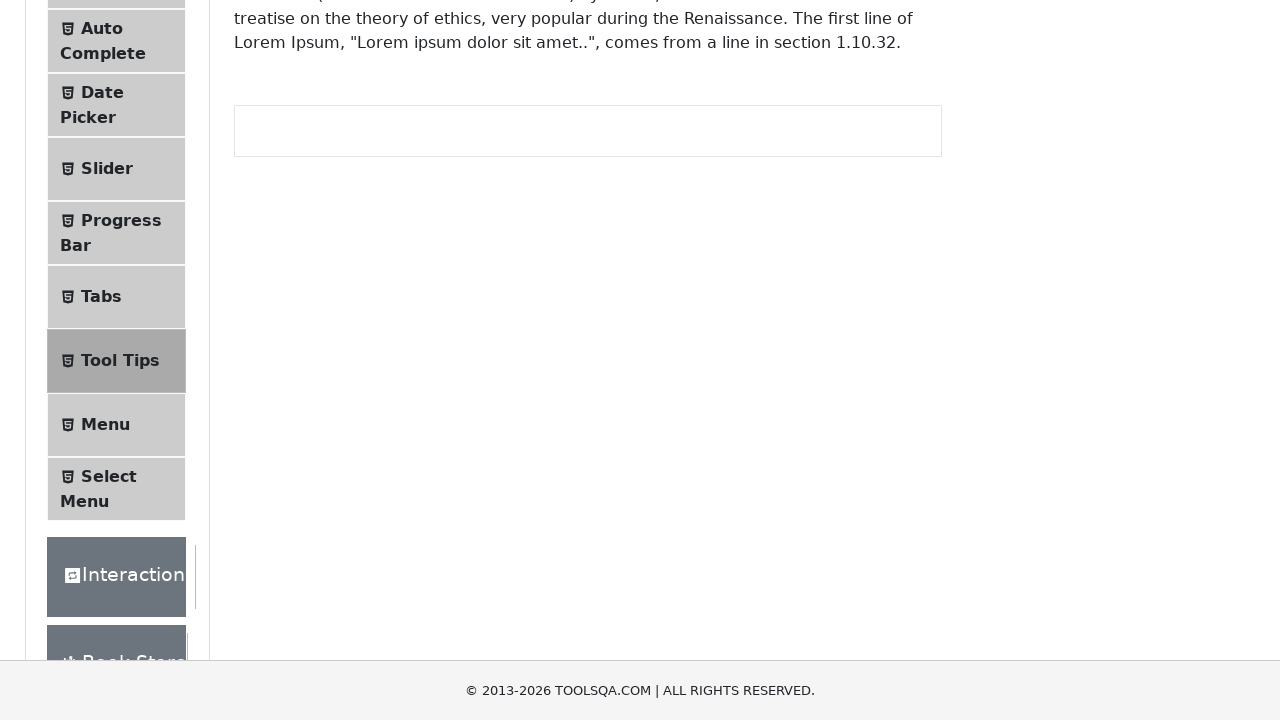

Hovered over button element to trigger tooltip at (313, 282) on #toolTipButton
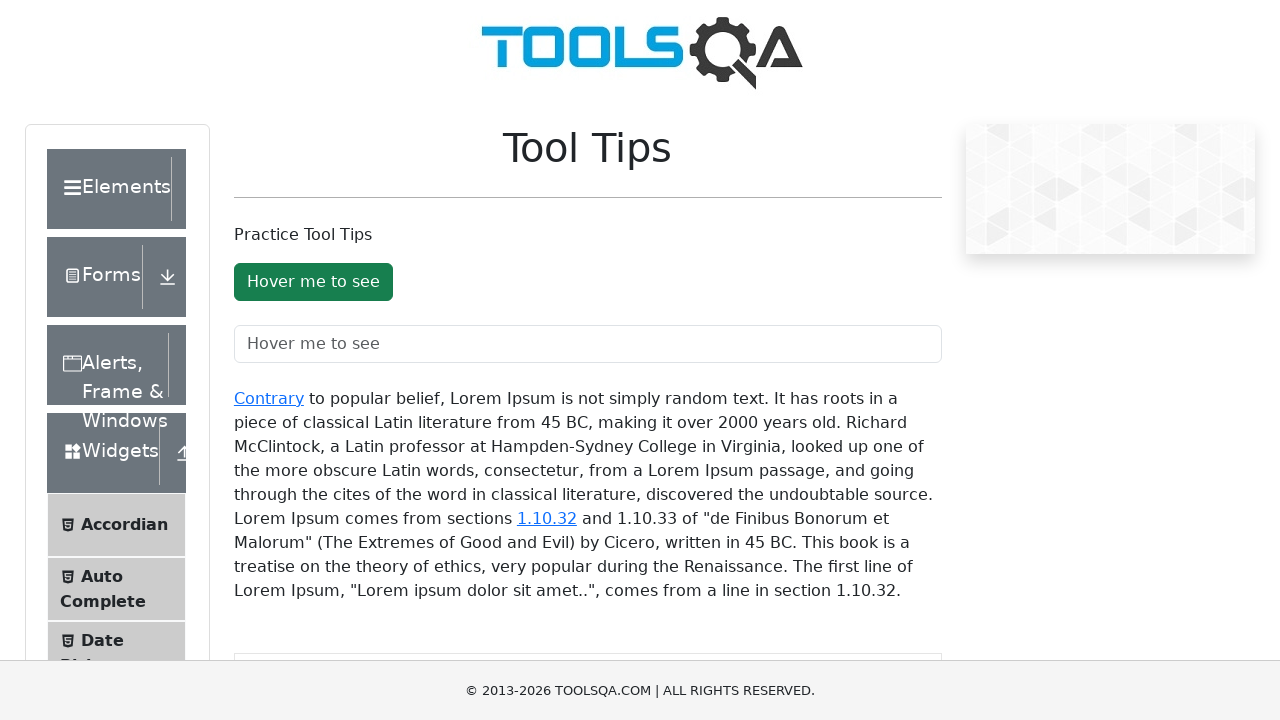

Hovered over text field element to trigger tooltip at (588, 344) on #toolTipTextField
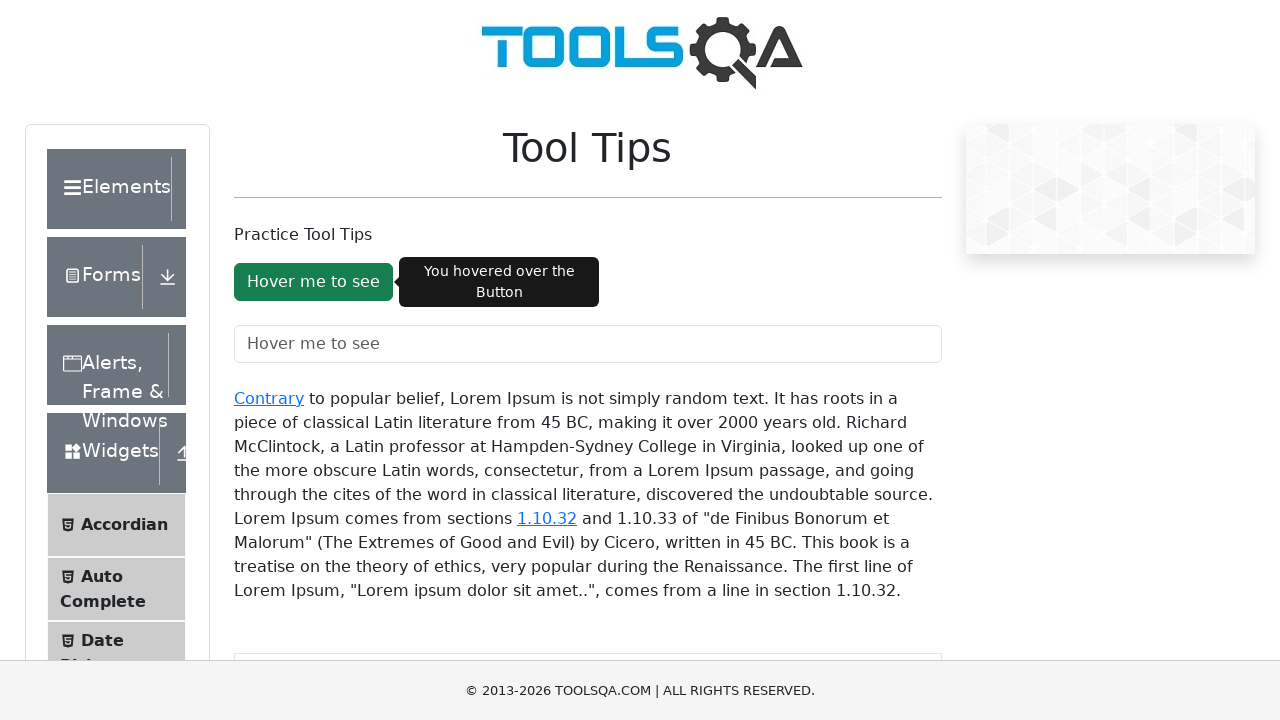

Hovered over 'Contrary' text link to trigger tooltip at (269, 398) on text=Contrary
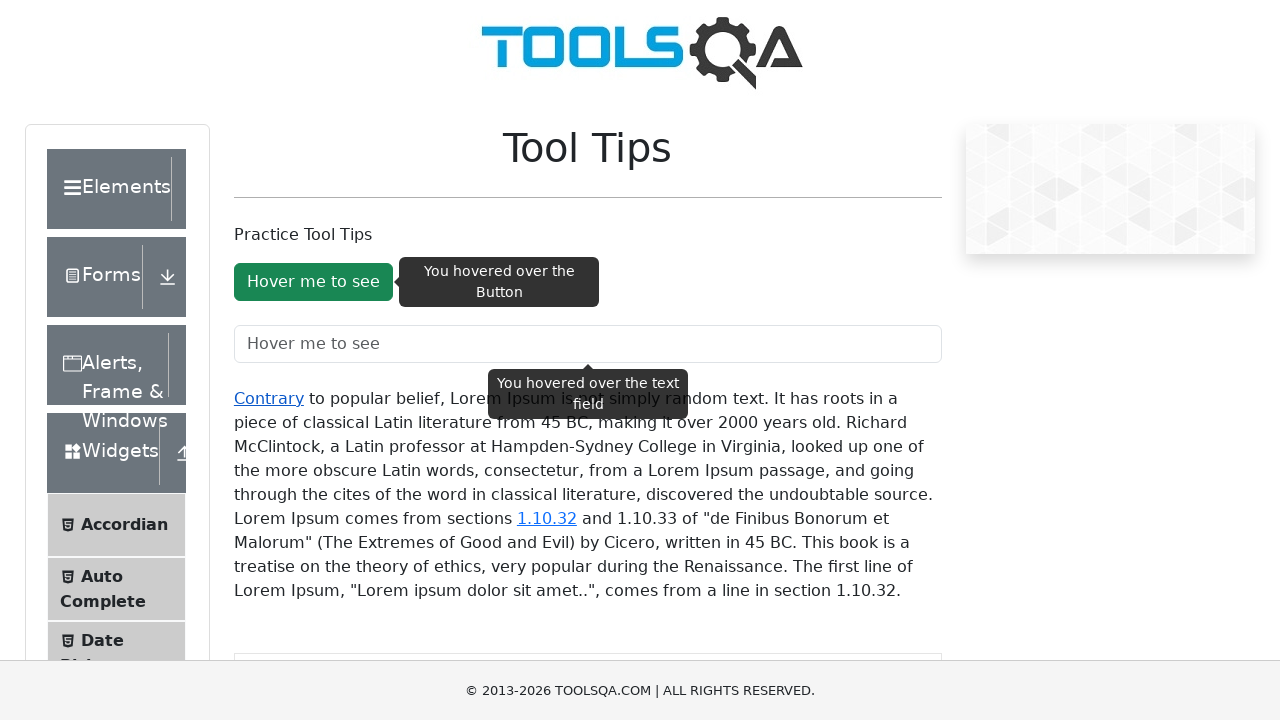

Hovered over section number '1.10.32' text to trigger tooltip at (547, 518) on text=1.10.32
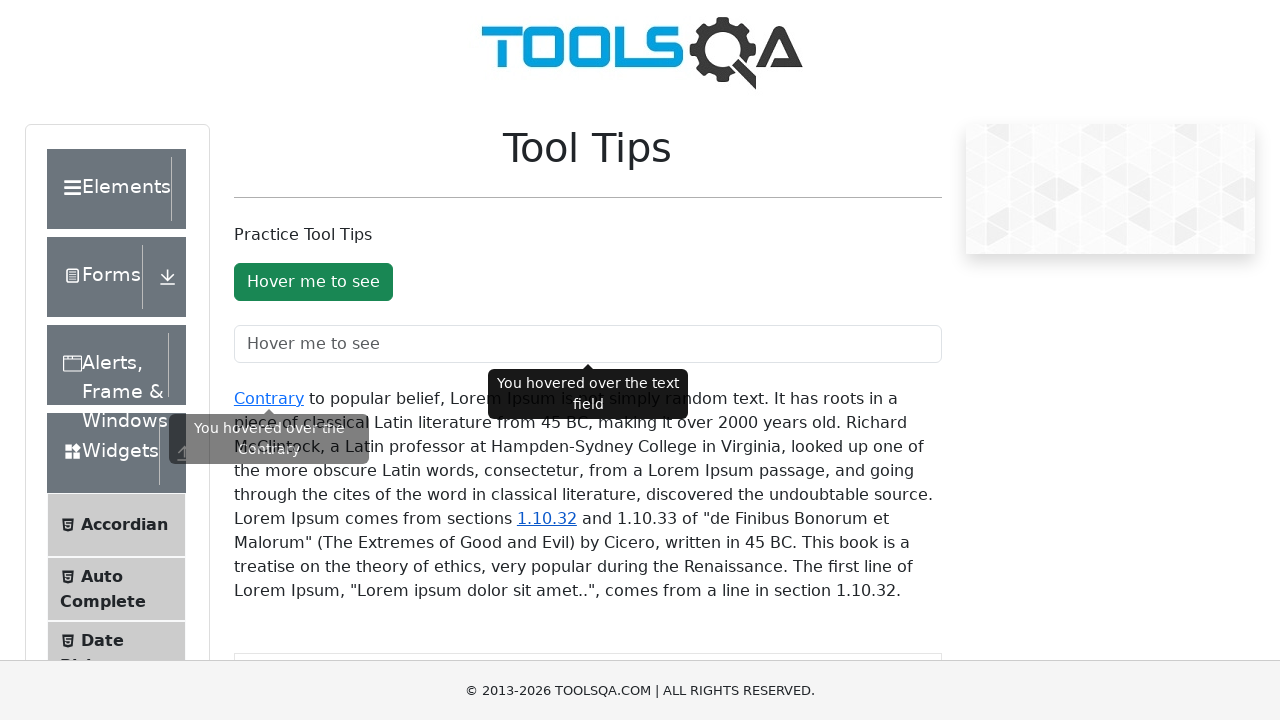

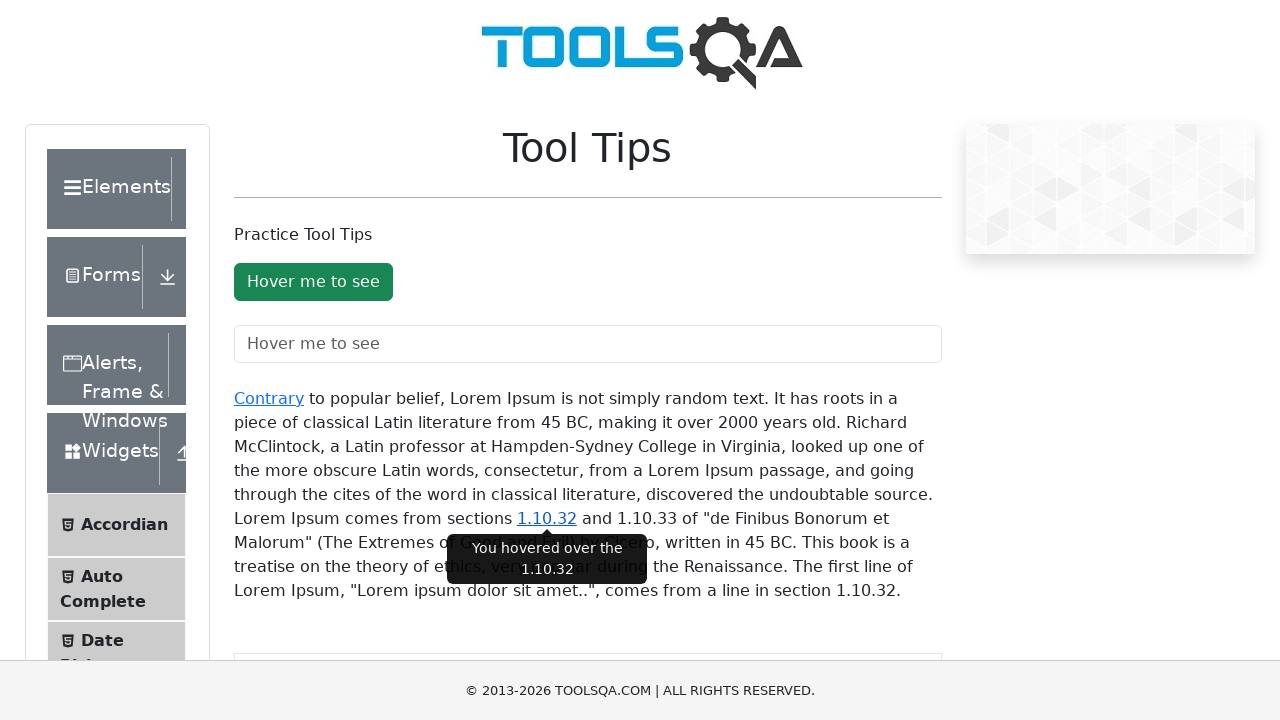